Navigates to example.com, finds a link element, and clicks on it to demonstrate ElementHandle usage

Starting URL: https://example.com

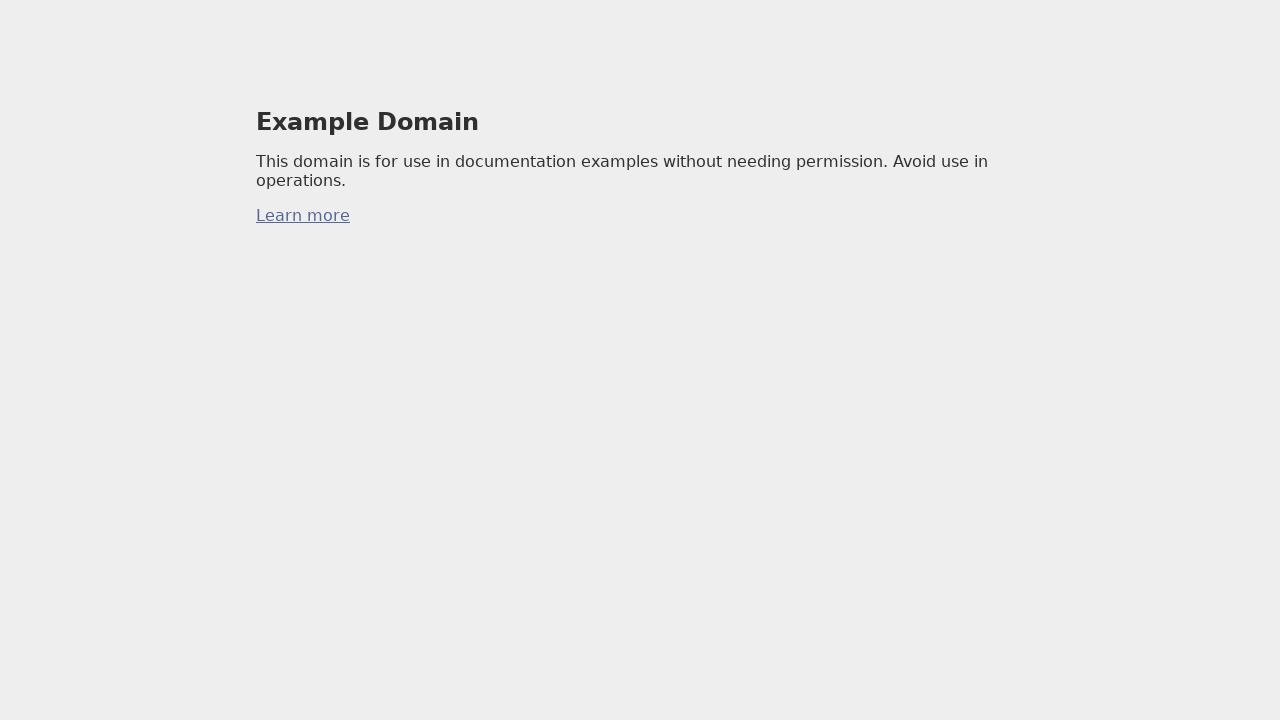

Located first link element on example.com
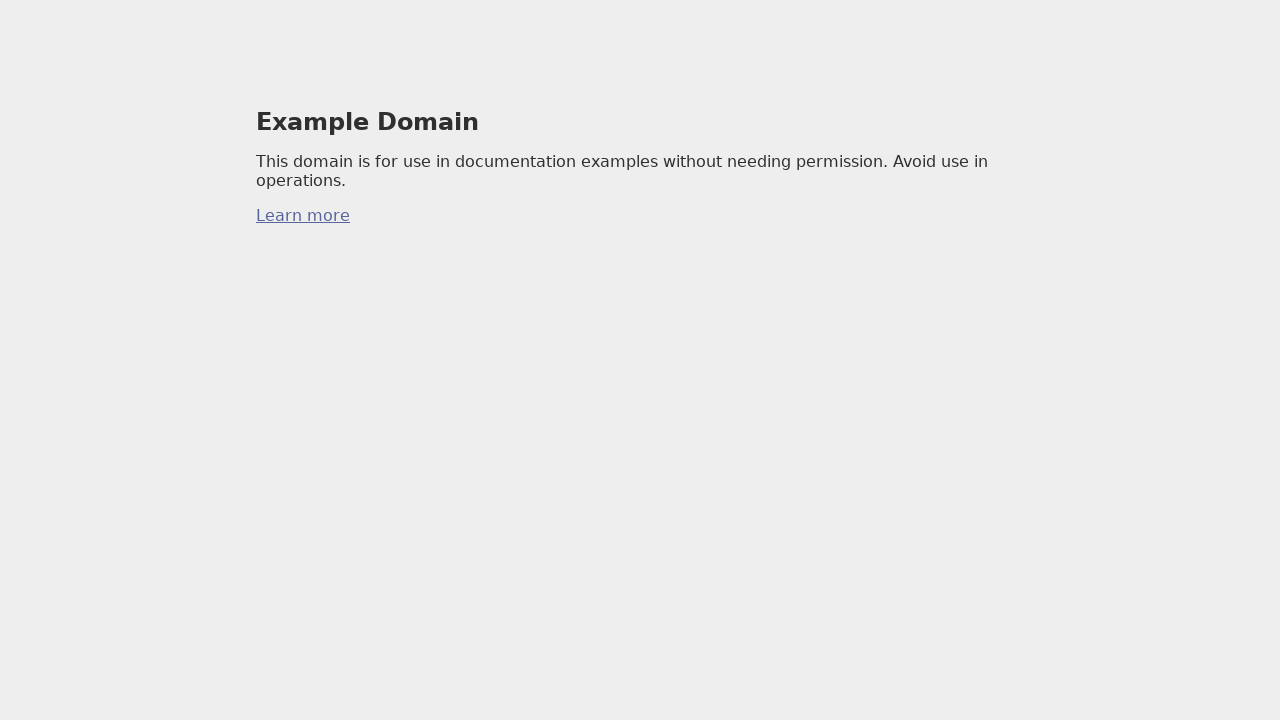

Clicked the link element
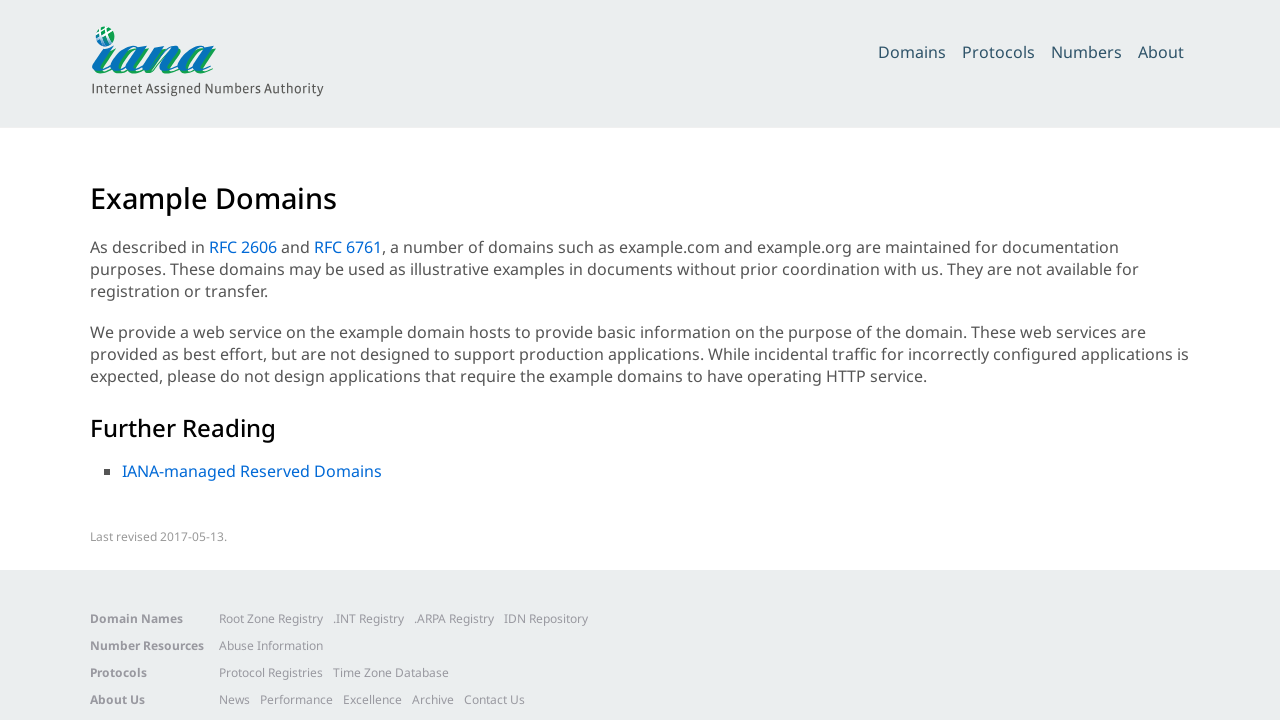

Waited for page to load after clicking link
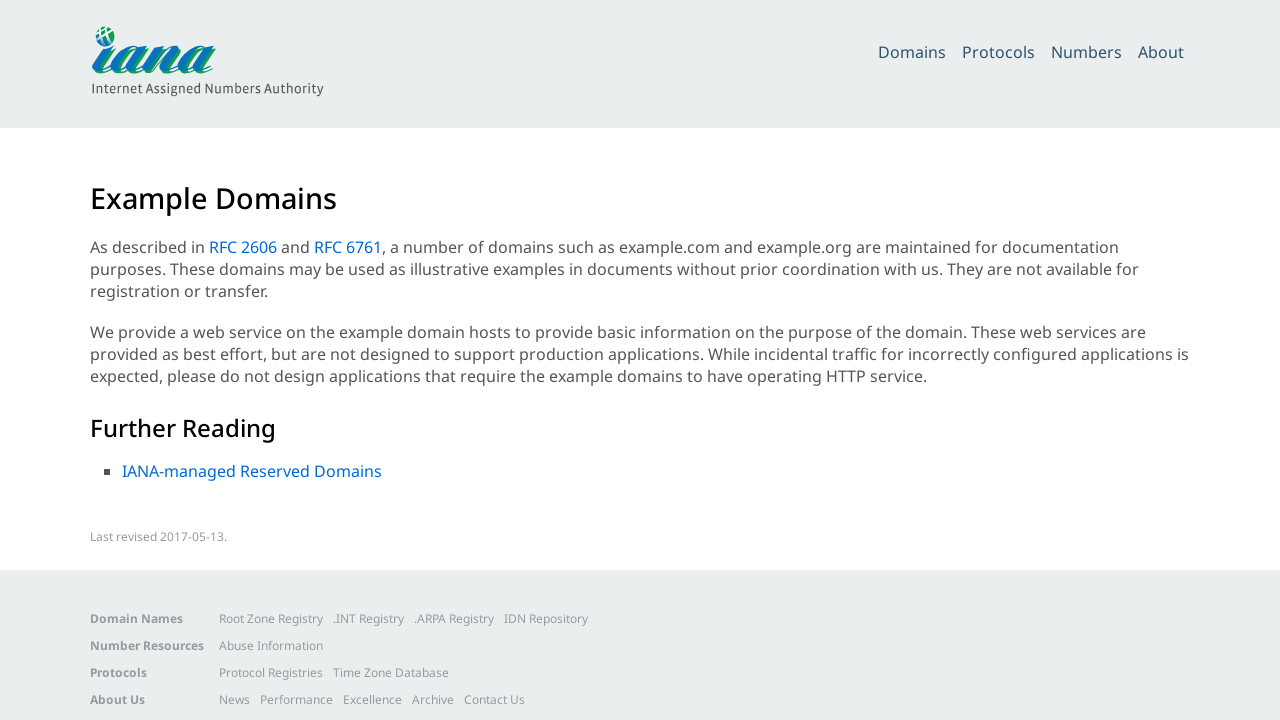

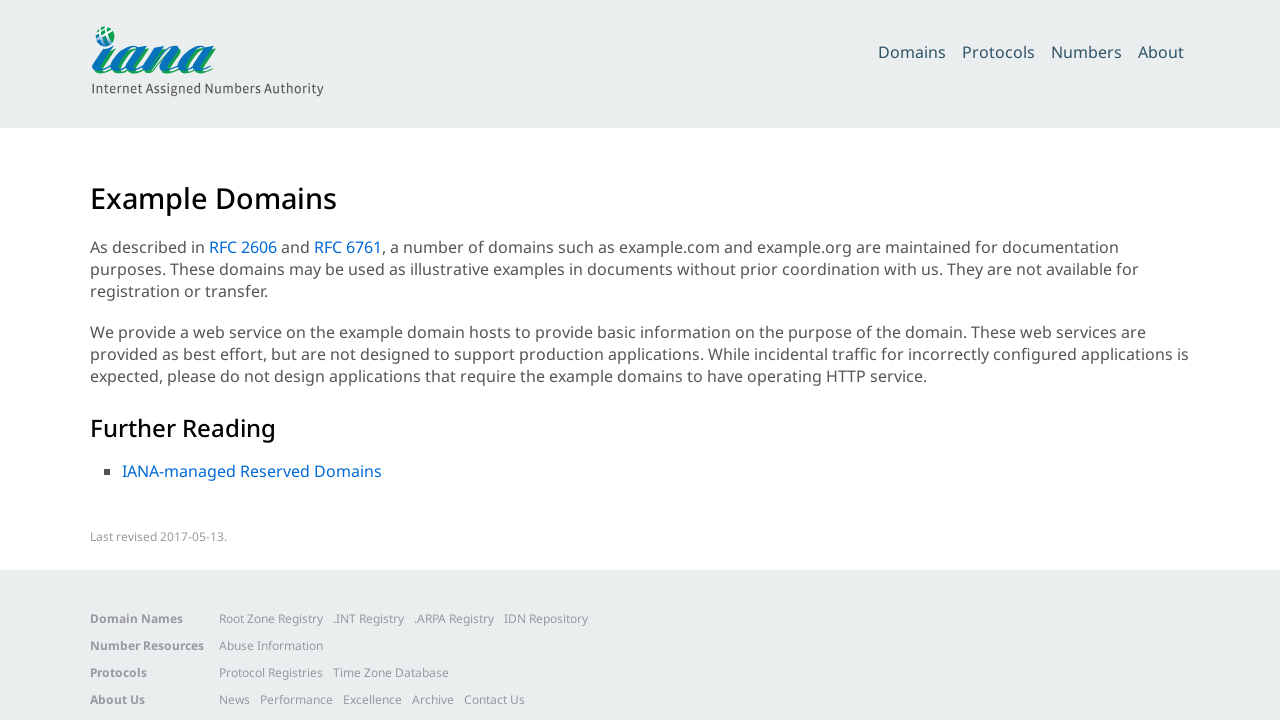